Tests passenger selection dropdown by clicking to open it, incrementing the adult passenger count 4 times using a loop, then closing the dropdown and verifying the selected value.

Starting URL: https://rahulshettyacademy.com/dropdownsPractise/

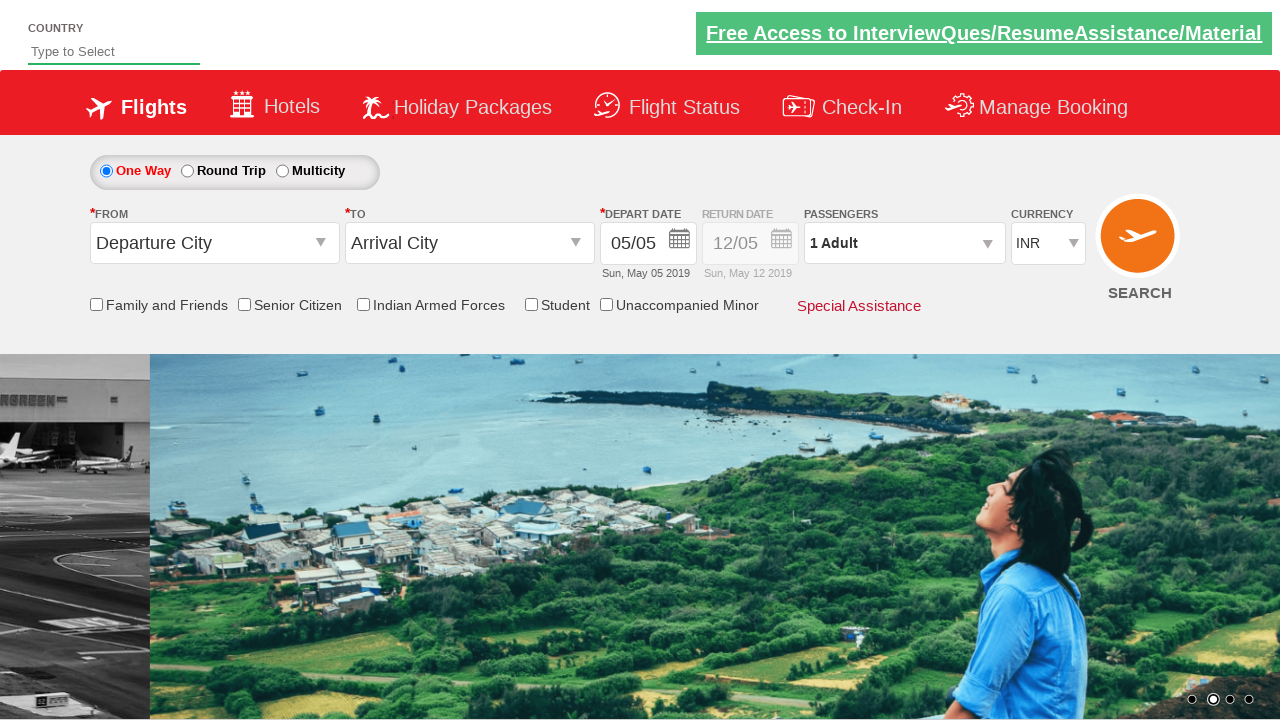

Navigated to dropdowns practice page
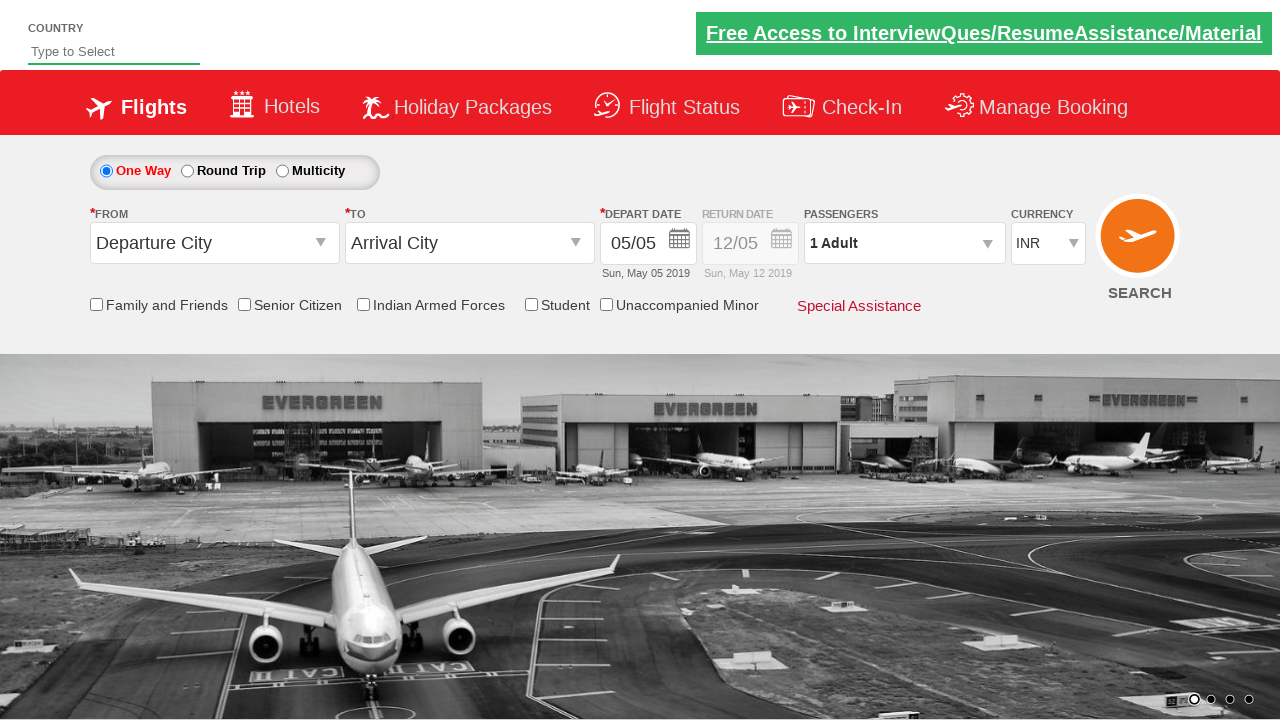

Clicked on passenger info dropdown to open it at (904, 243) on #divpaxinfo
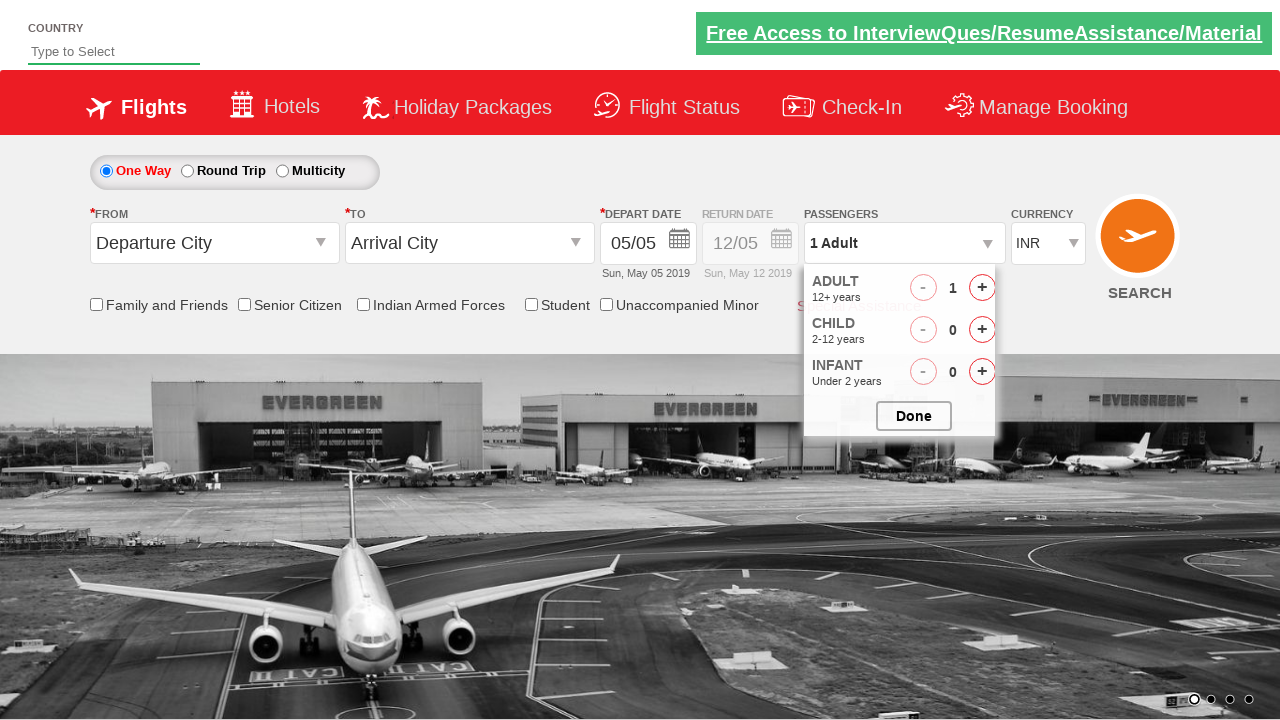

Adult increment button became visible in dropdown
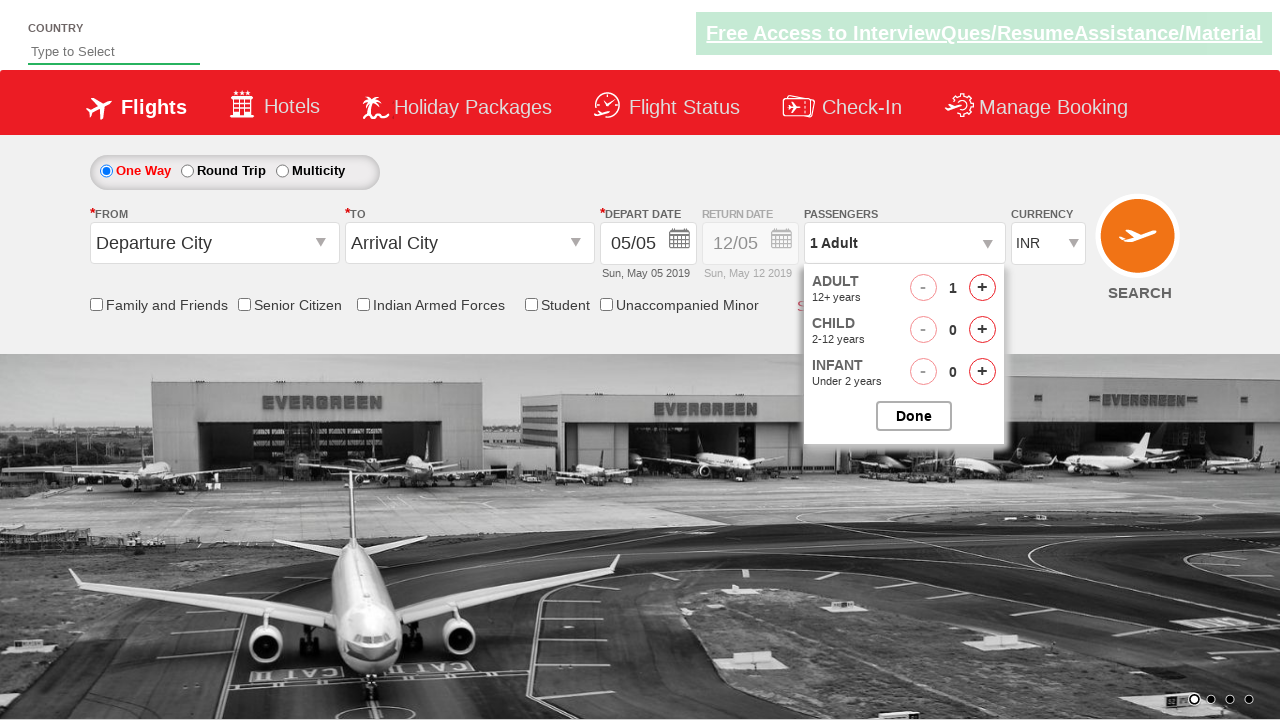

Incremented adult passenger count (iteration 1 of 4) at (982, 288) on #hrefIncAdt
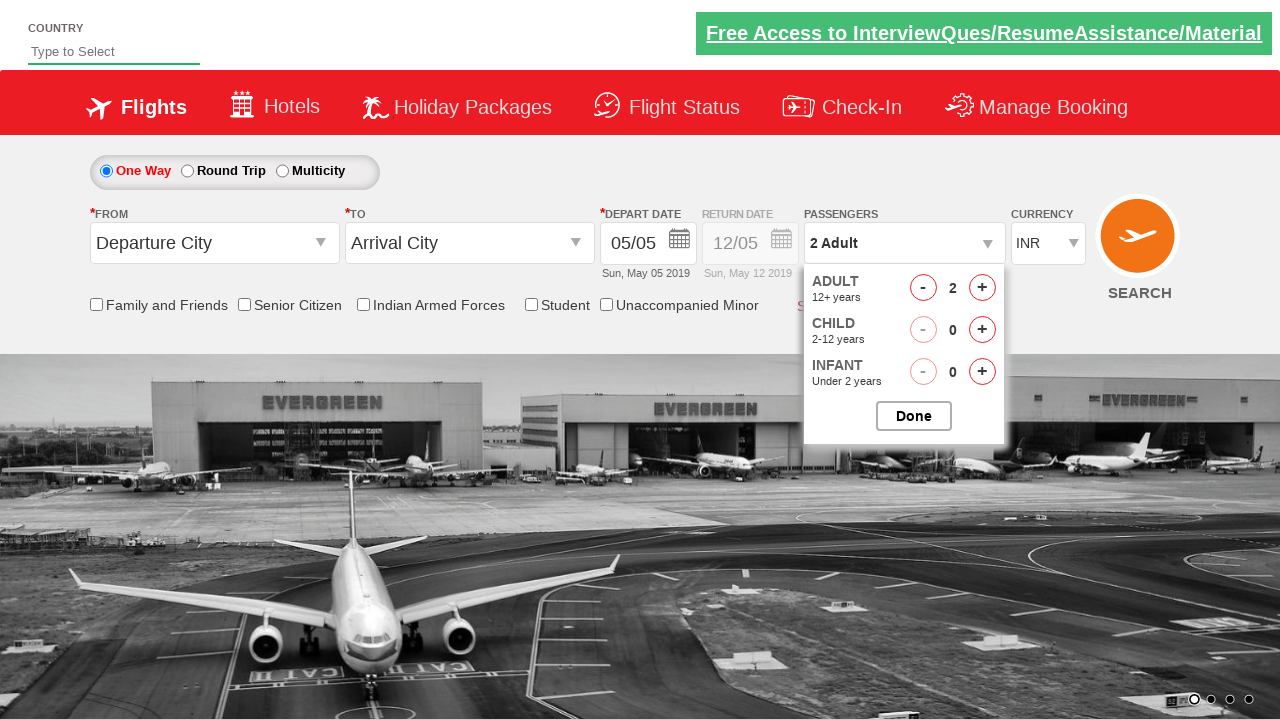

Incremented adult passenger count (iteration 2 of 4) at (982, 288) on #hrefIncAdt
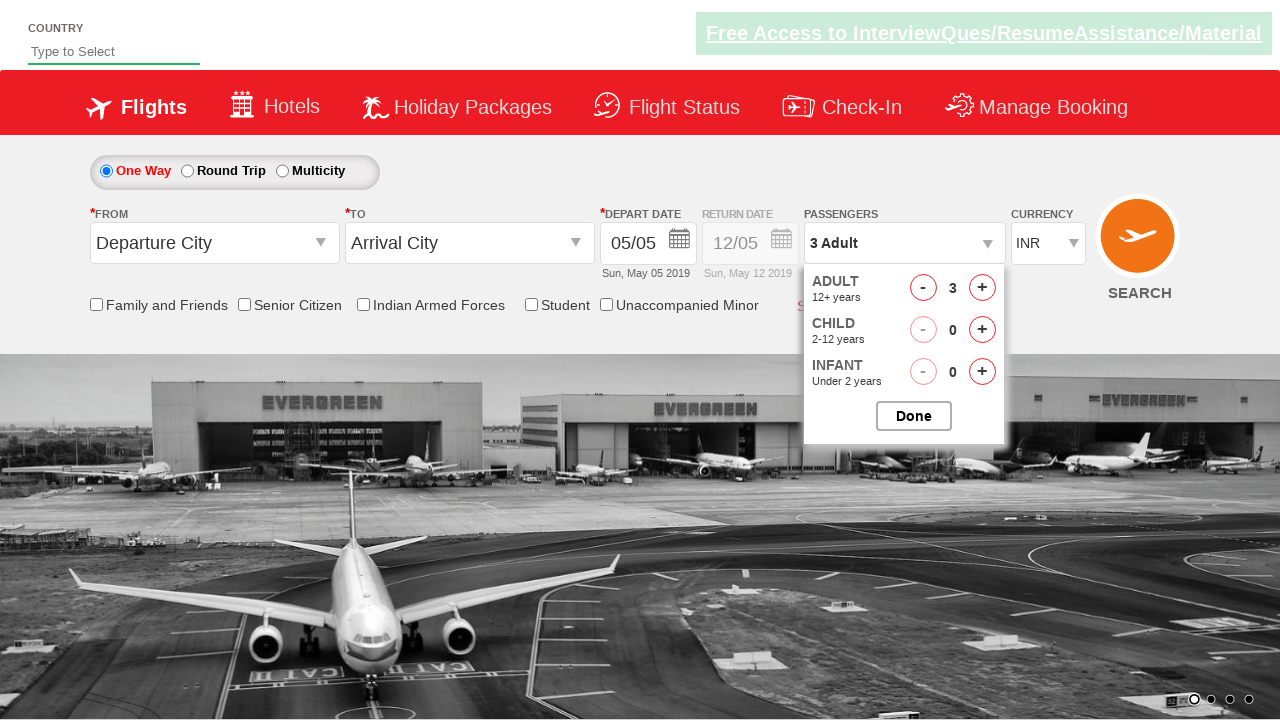

Incremented adult passenger count (iteration 3 of 4) at (982, 288) on #hrefIncAdt
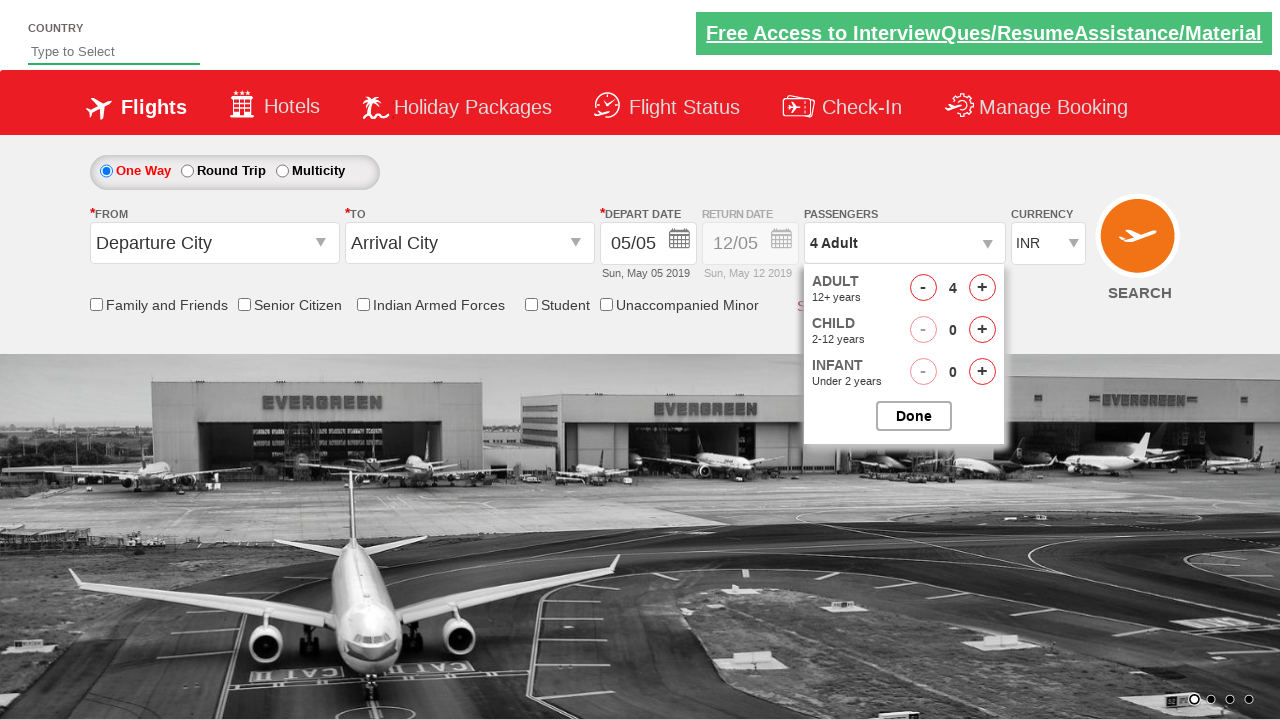

Incremented adult passenger count (iteration 4 of 4) at (982, 288) on #hrefIncAdt
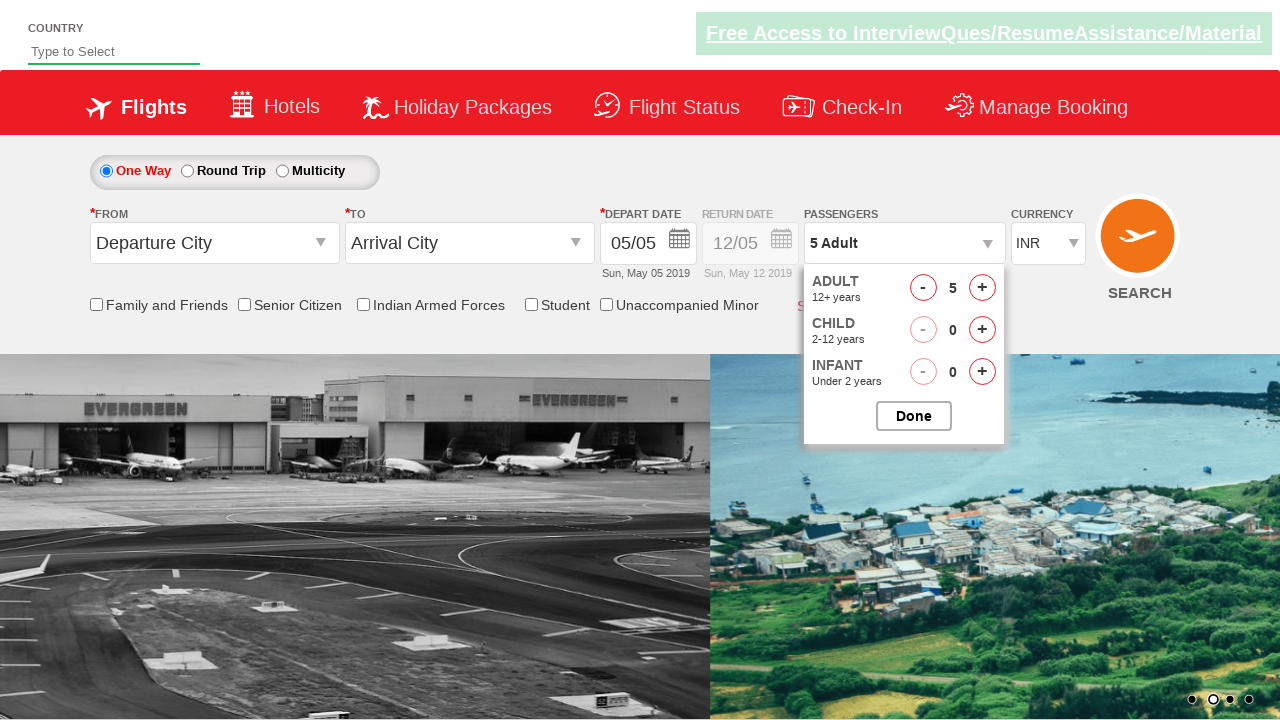

Closed the passenger options dropdown at (914, 416) on #btnclosepaxoption
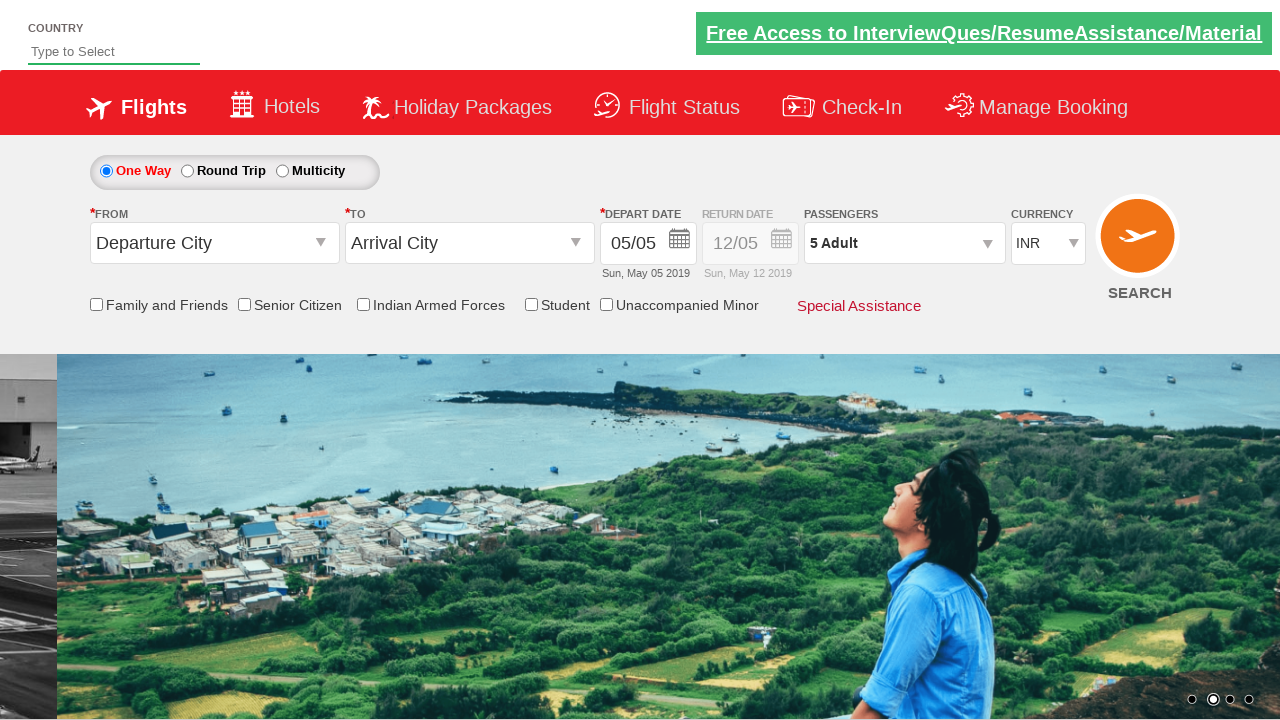

Verified passenger info dropdown is visible with updated selection
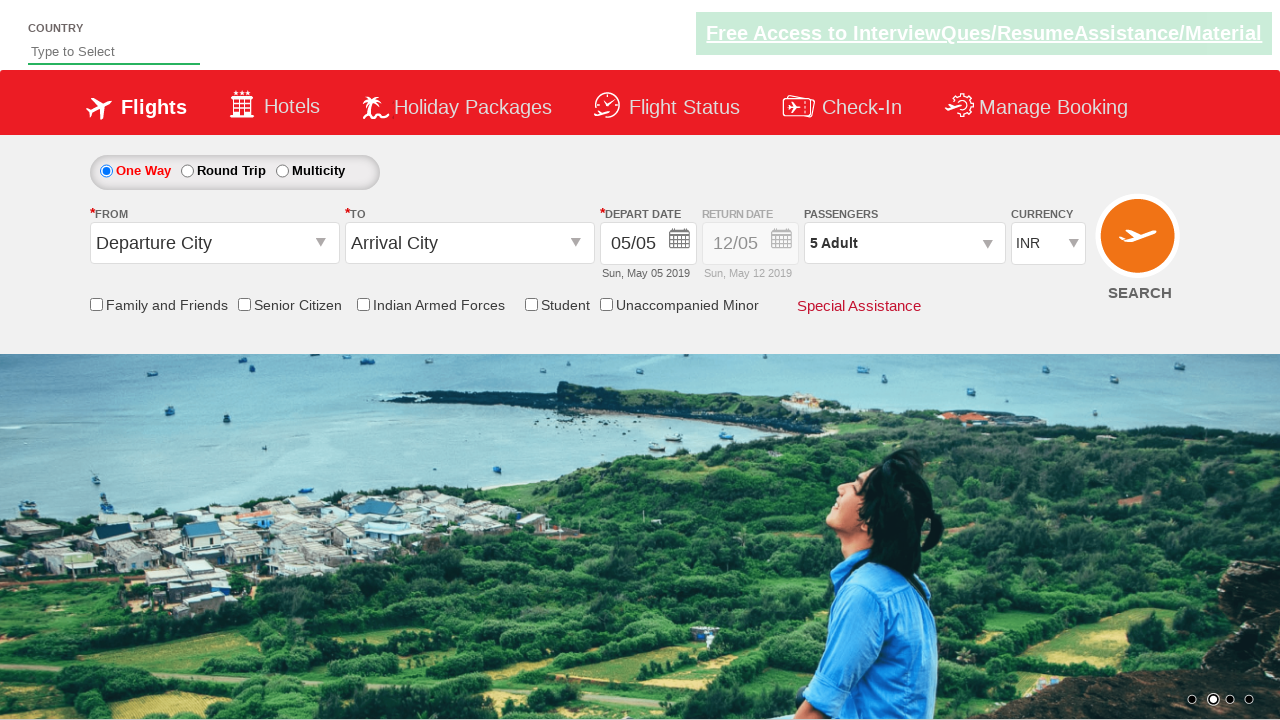

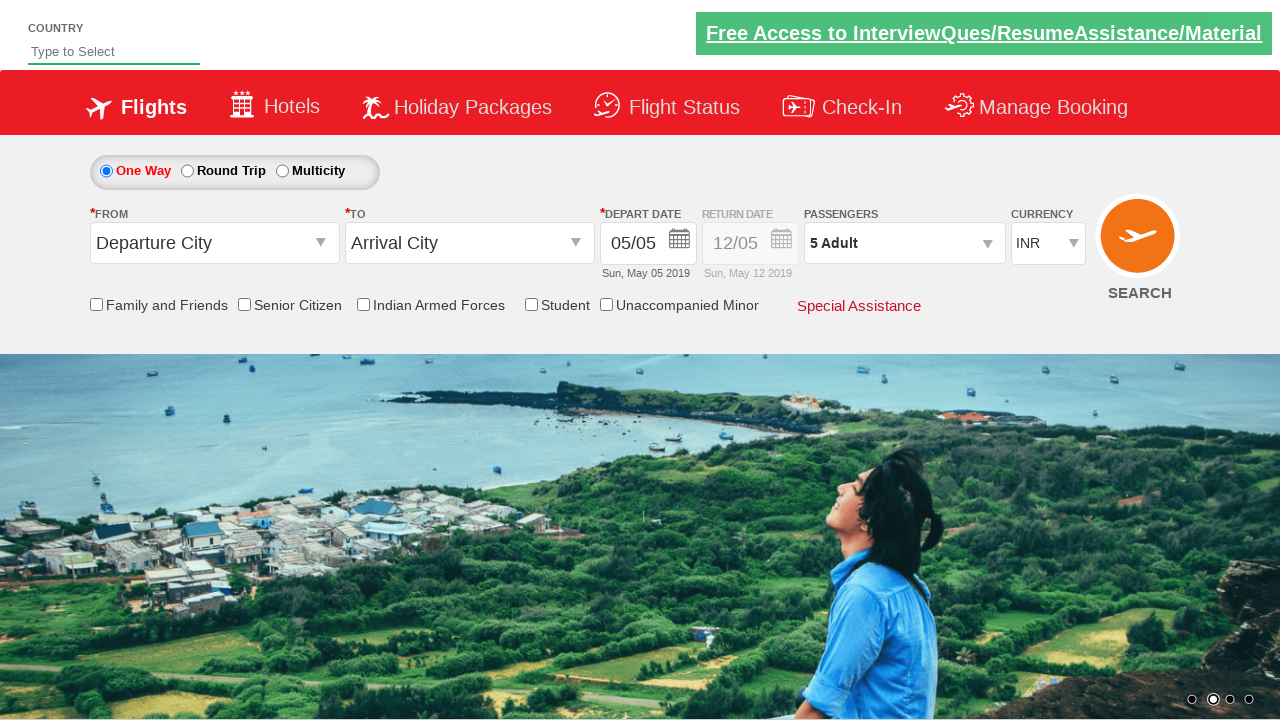